Tests the search functionality on python.org by entering a search query and submitting the form

Starting URL: https://www.python.org

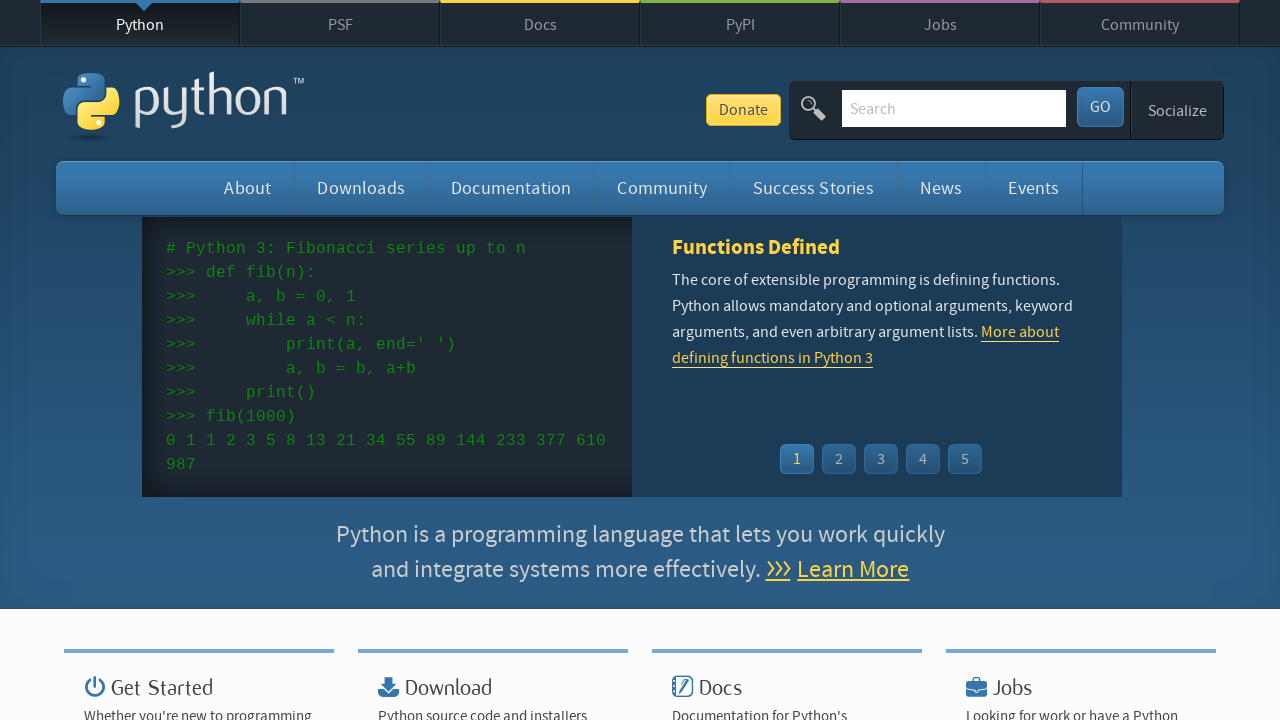

Filled search field with '1' on #id-search-field
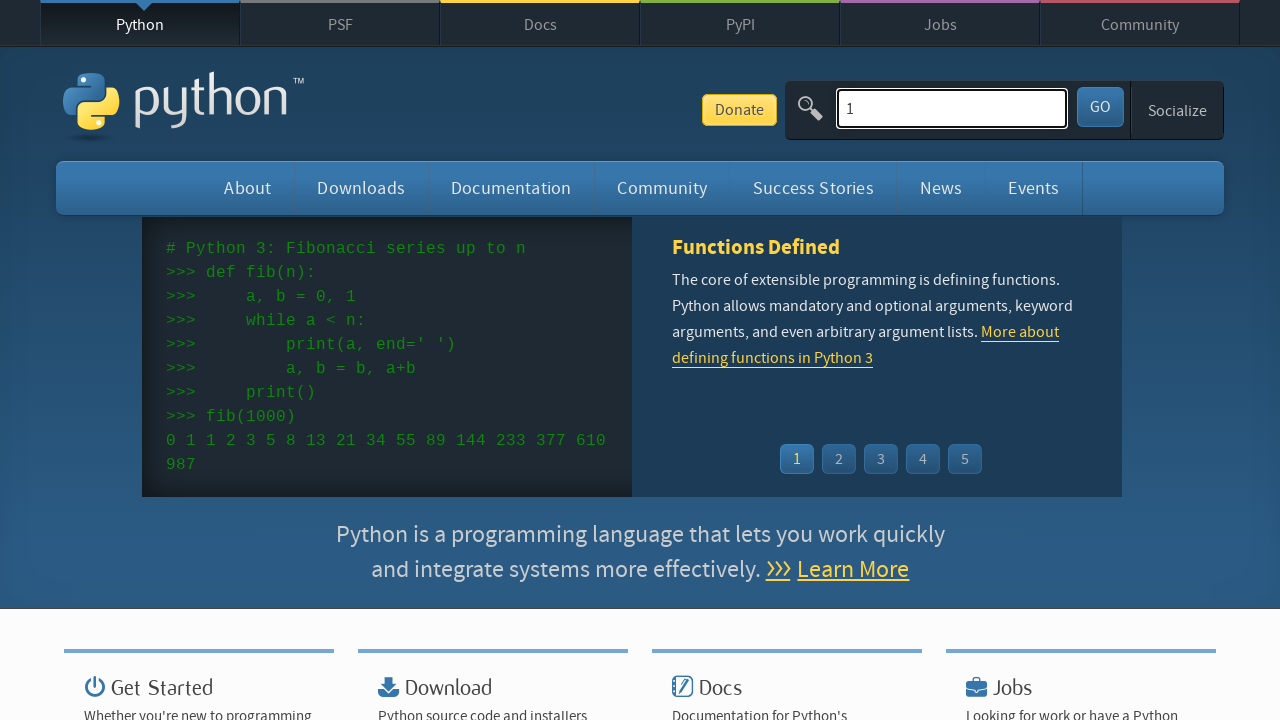

Pressed Enter to submit search query on #id-search-field
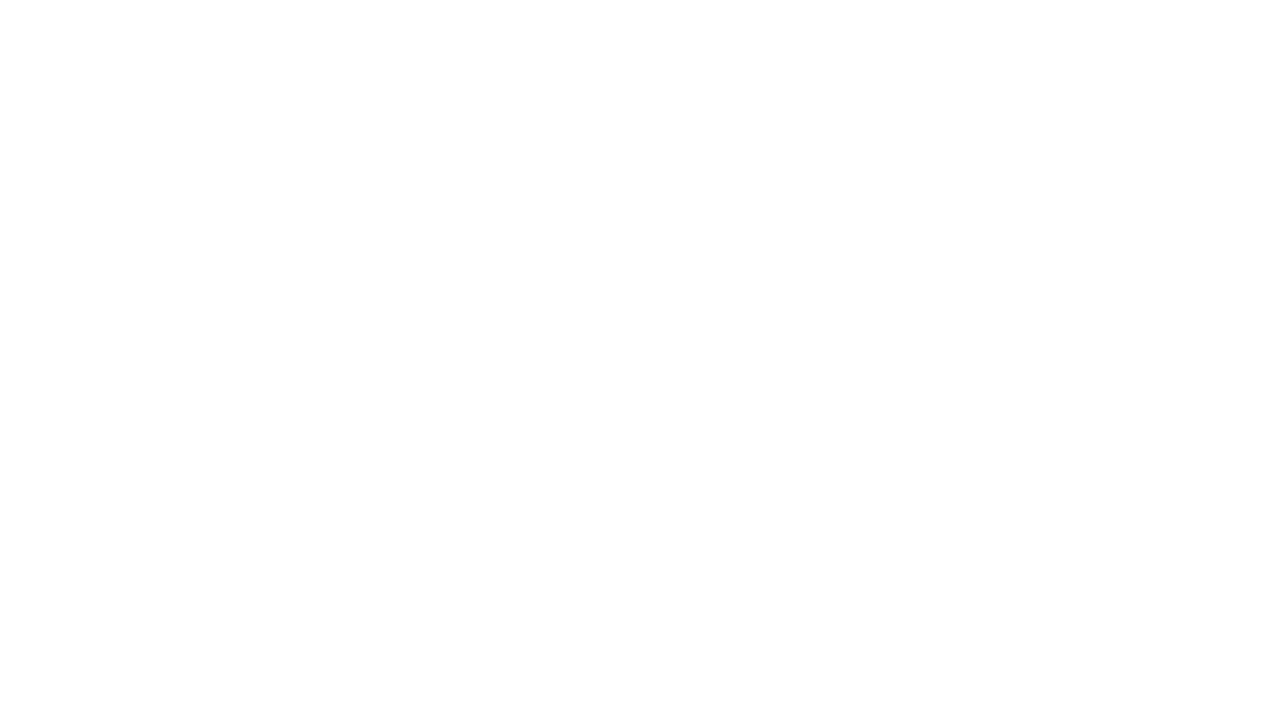

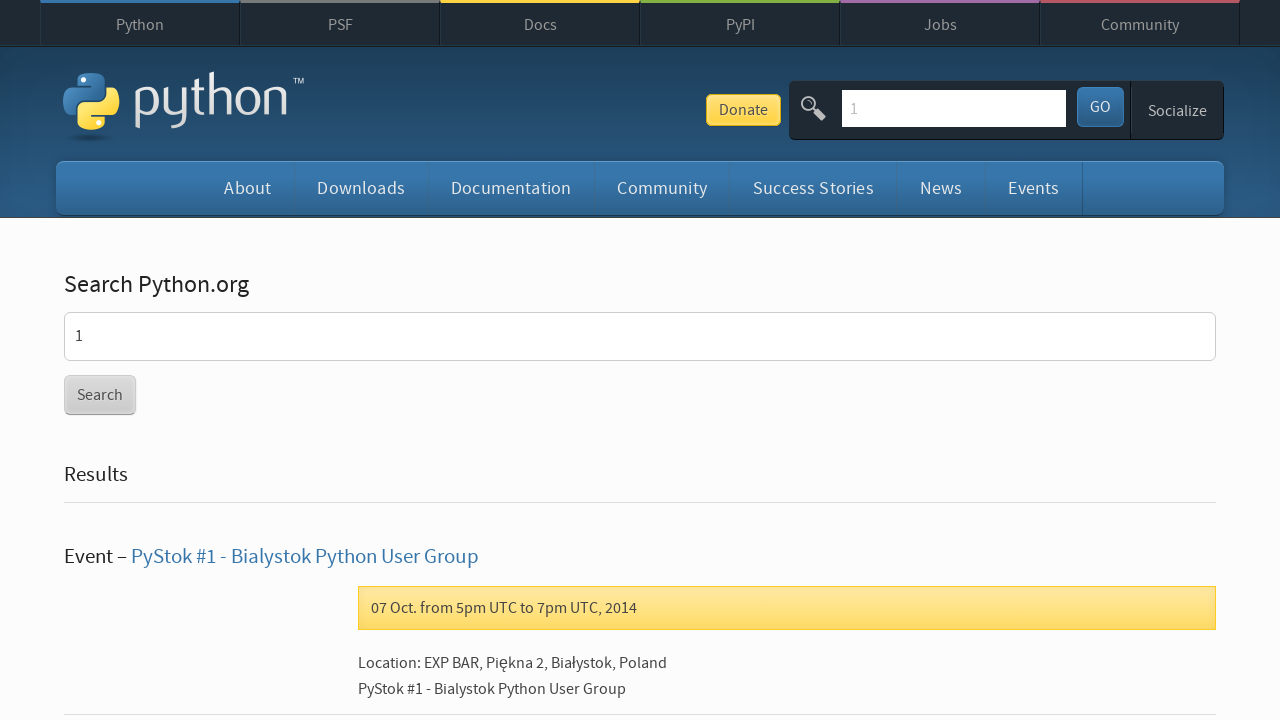